Tests checkbox selection, dropdown selection, text input, and alert handling by selecting option2 checkbox, using its value to select from dropdown and fill text field, then verifying alert content

Starting URL: https://rahulshettyacademy.com/AutomationPractice/

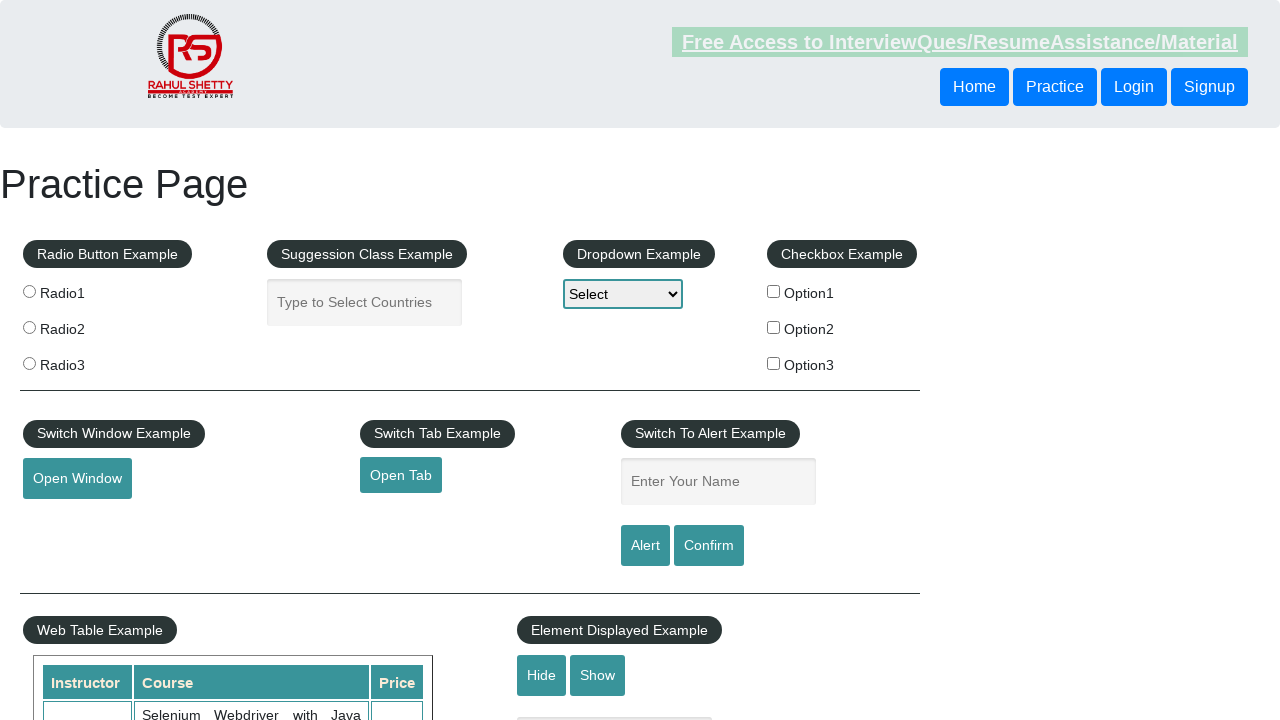

Clicked checkbox option 2 at (774, 327) on #checkBoxOption2
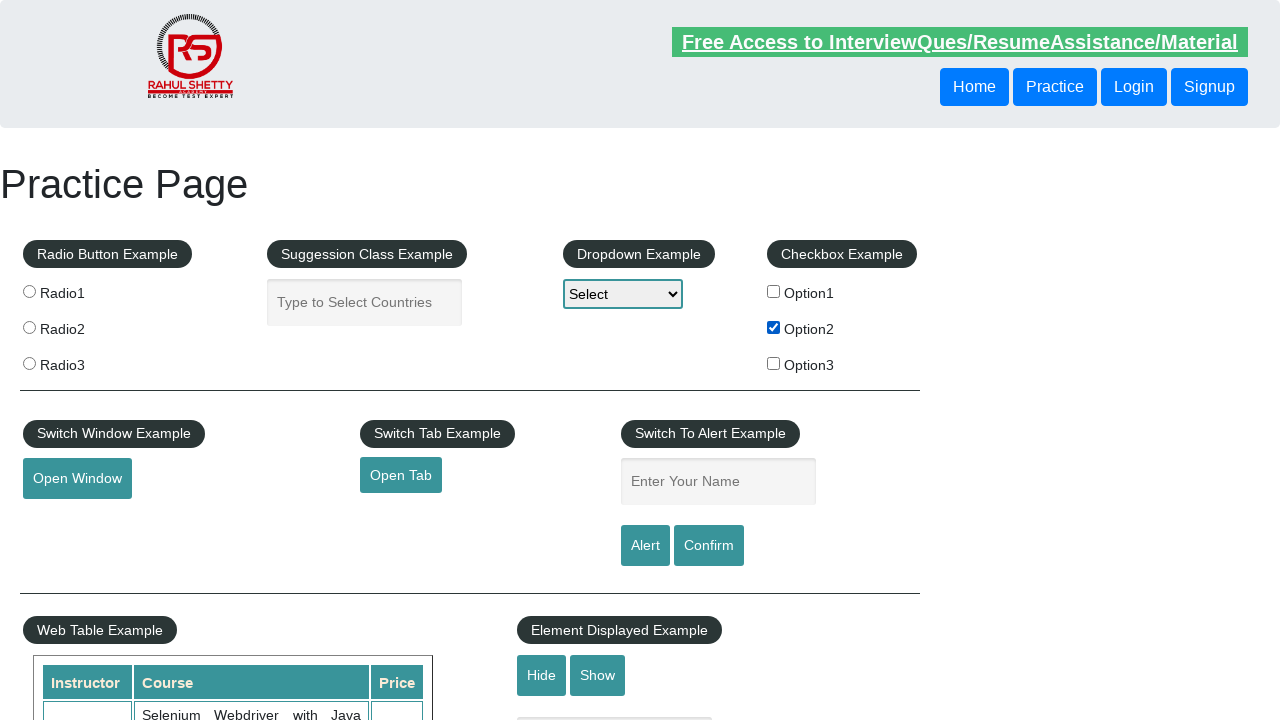

Retrieved checkbox value attribute
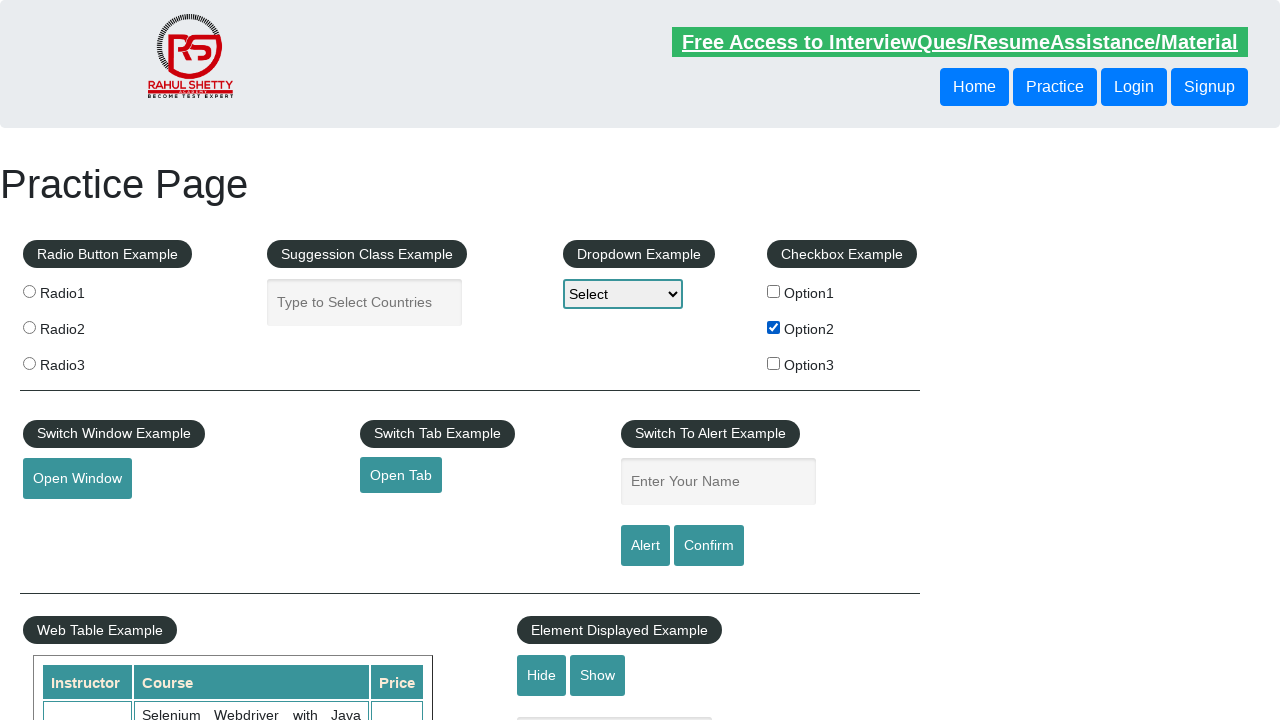

Selected option 'option2' from dropdown on #dropdown-class-example
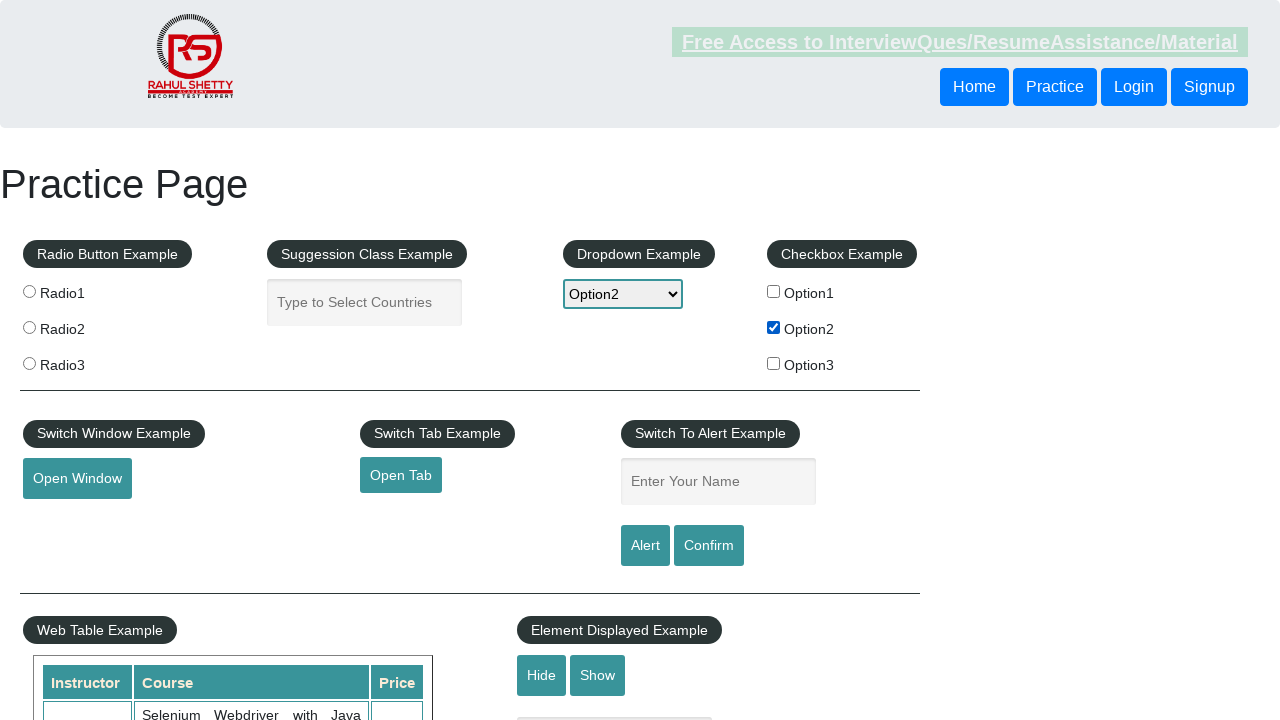

Filled text field with value 'option2' on #name
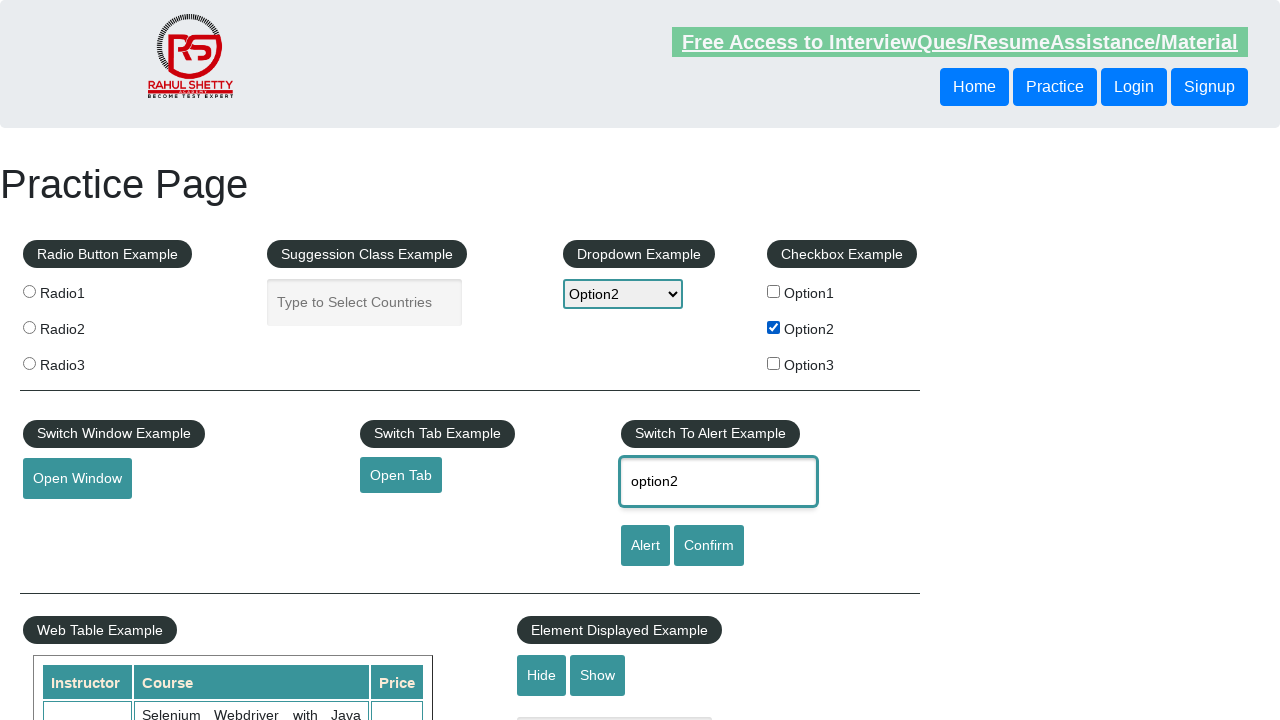

Set up dialog handler to accept alerts
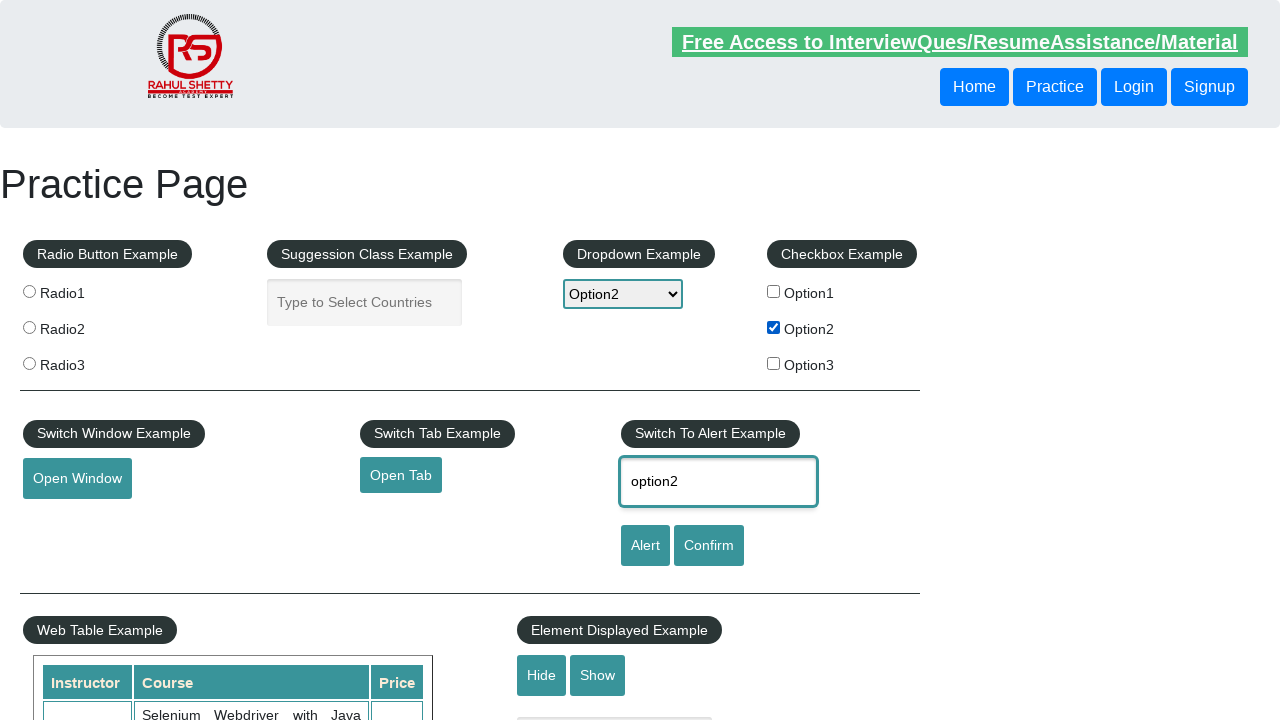

Clicked alert button and accepted the dialog at (645, 546) on #alertbtn
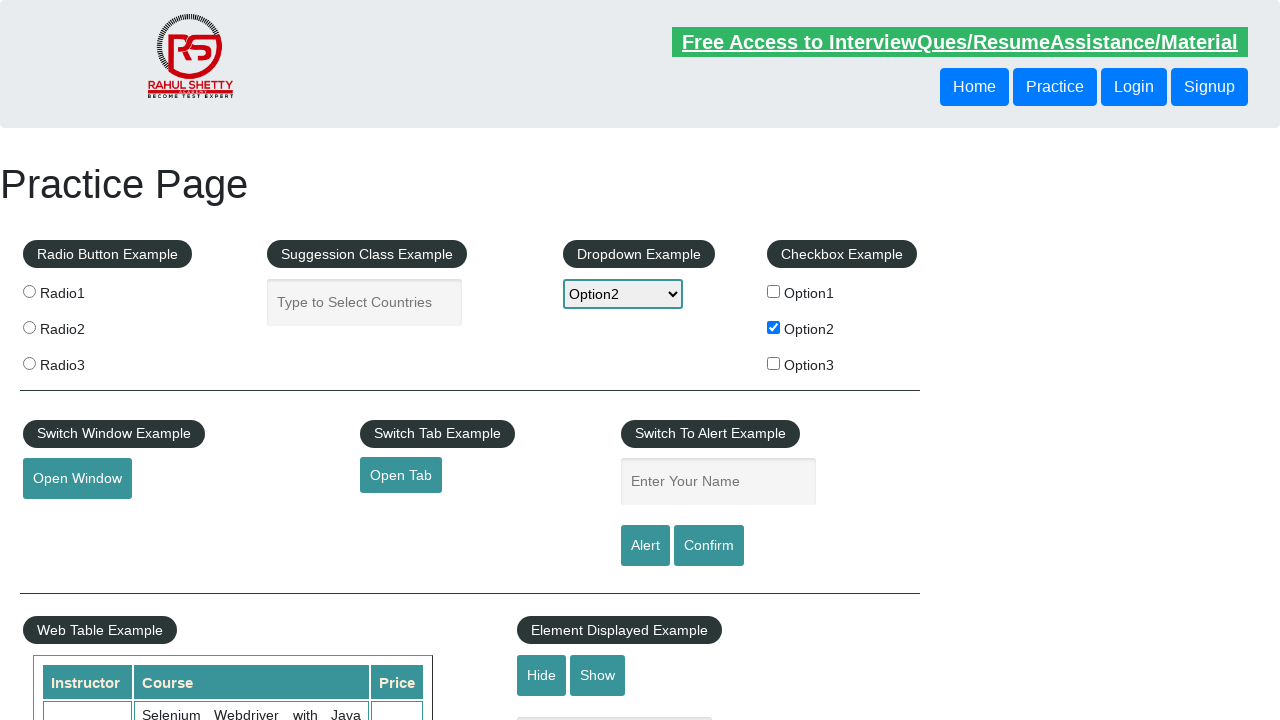

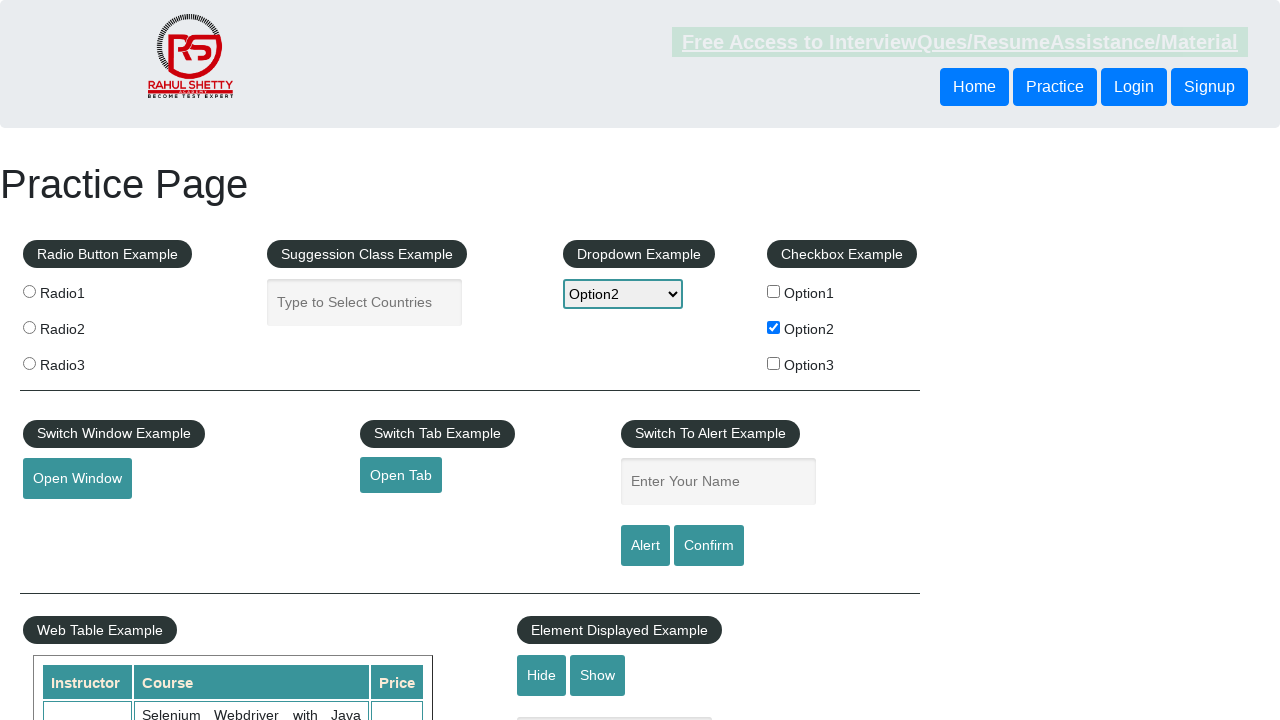